Tests element display status by filling in form fields that are visible and verifying that hidden elements are not displayed

Starting URL: https://automationfc.github.io/basic-form/index.html

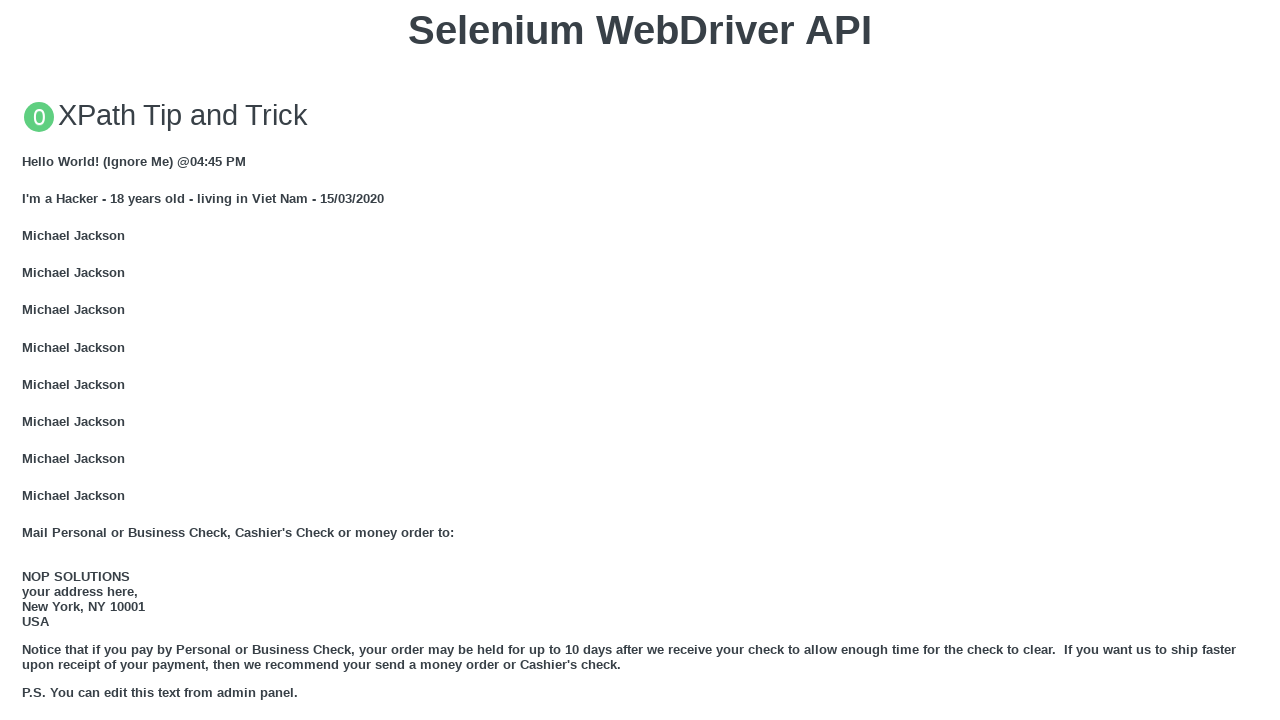

Email textbox is visible and filled with 'Automation Testing' on #mail
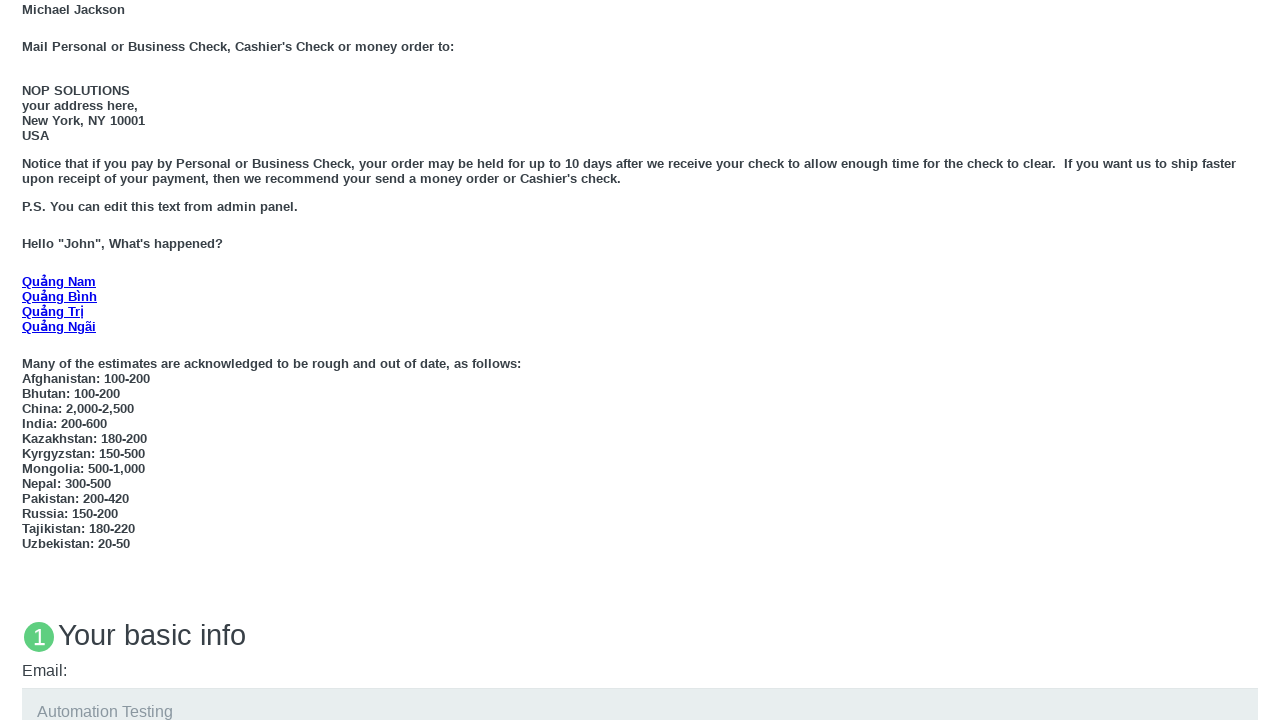

Age over 18 radio button is visible and clicked at (28, 360) on #over_18
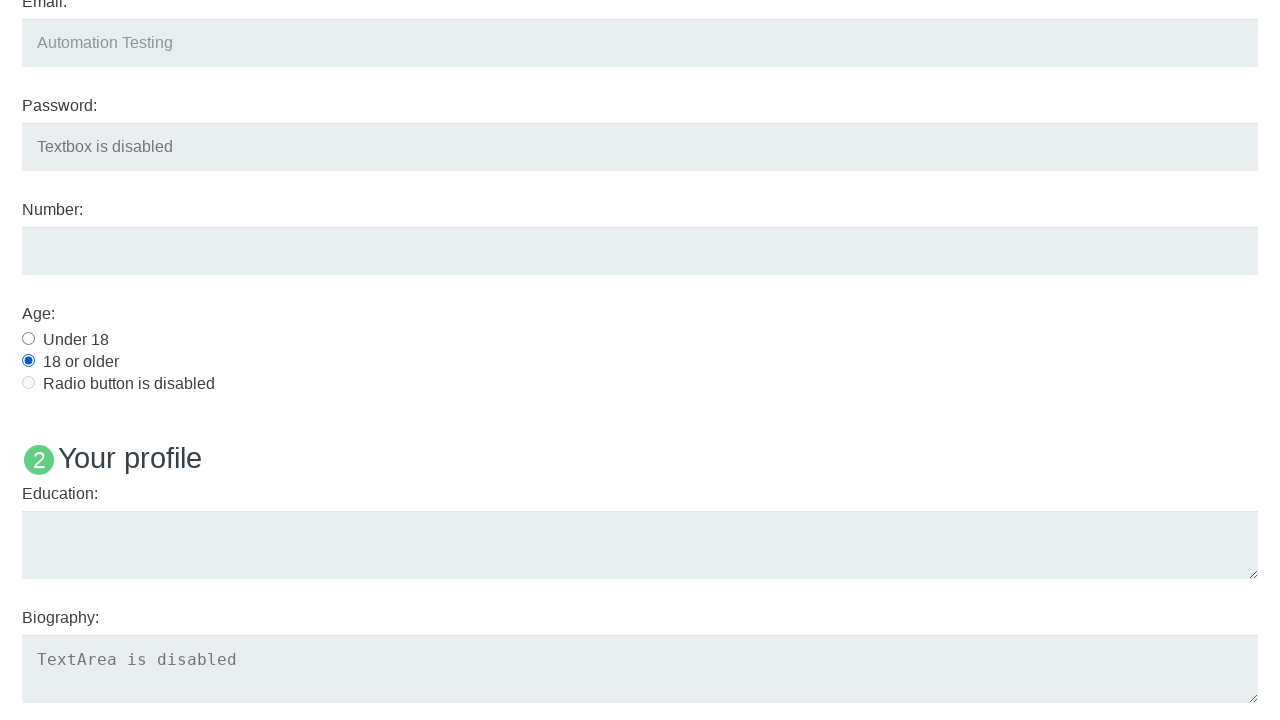

Education textarea is visible and filled with 'Automation Testing' on #edu
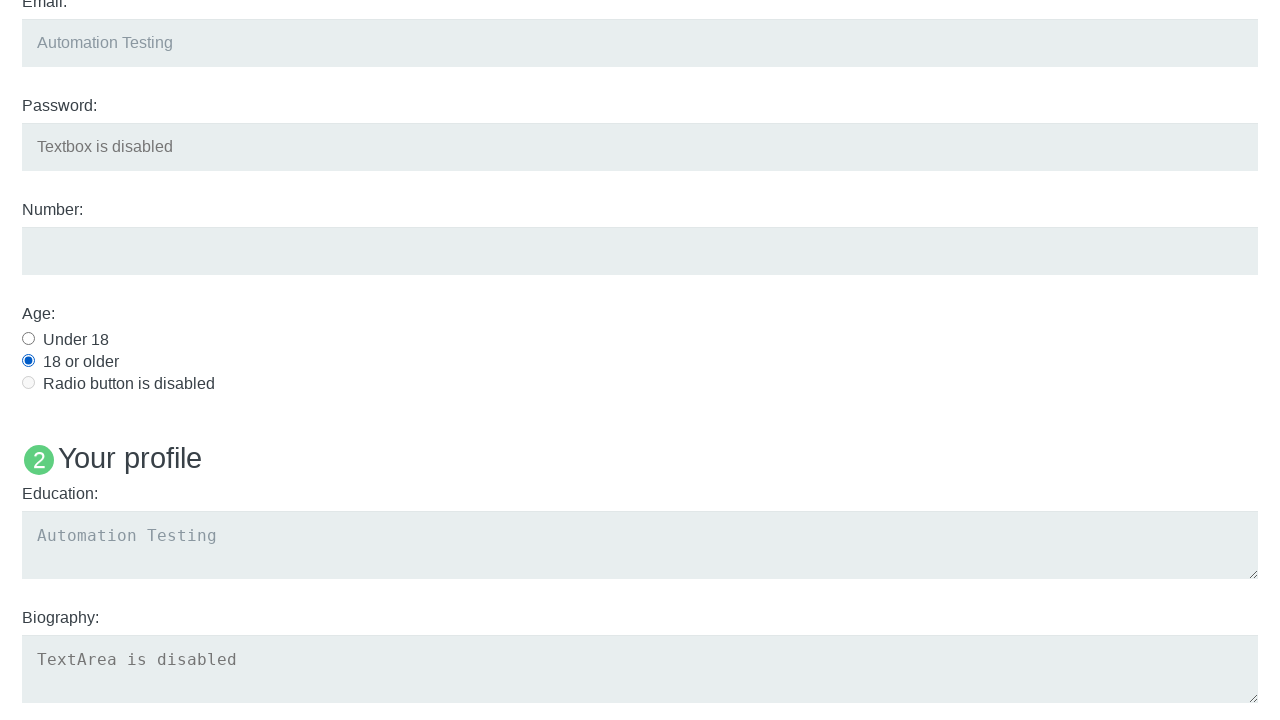

Verified that 'Name: User5' text is not displayed
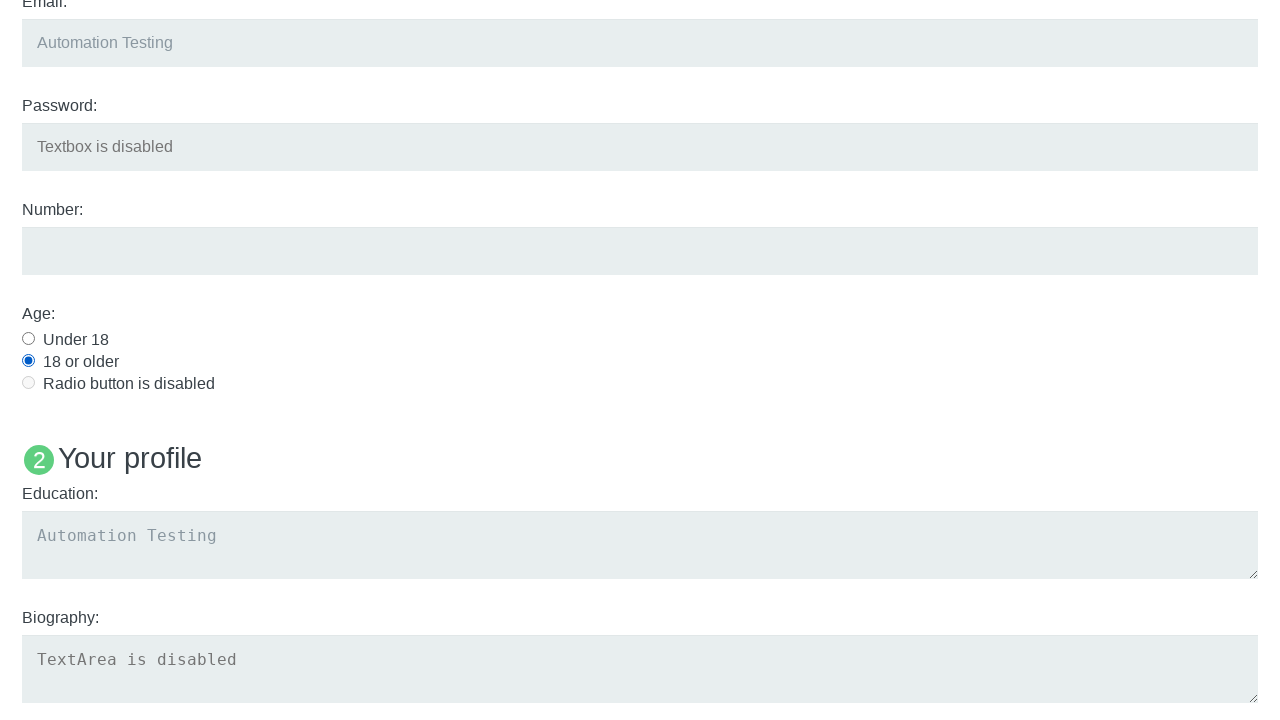

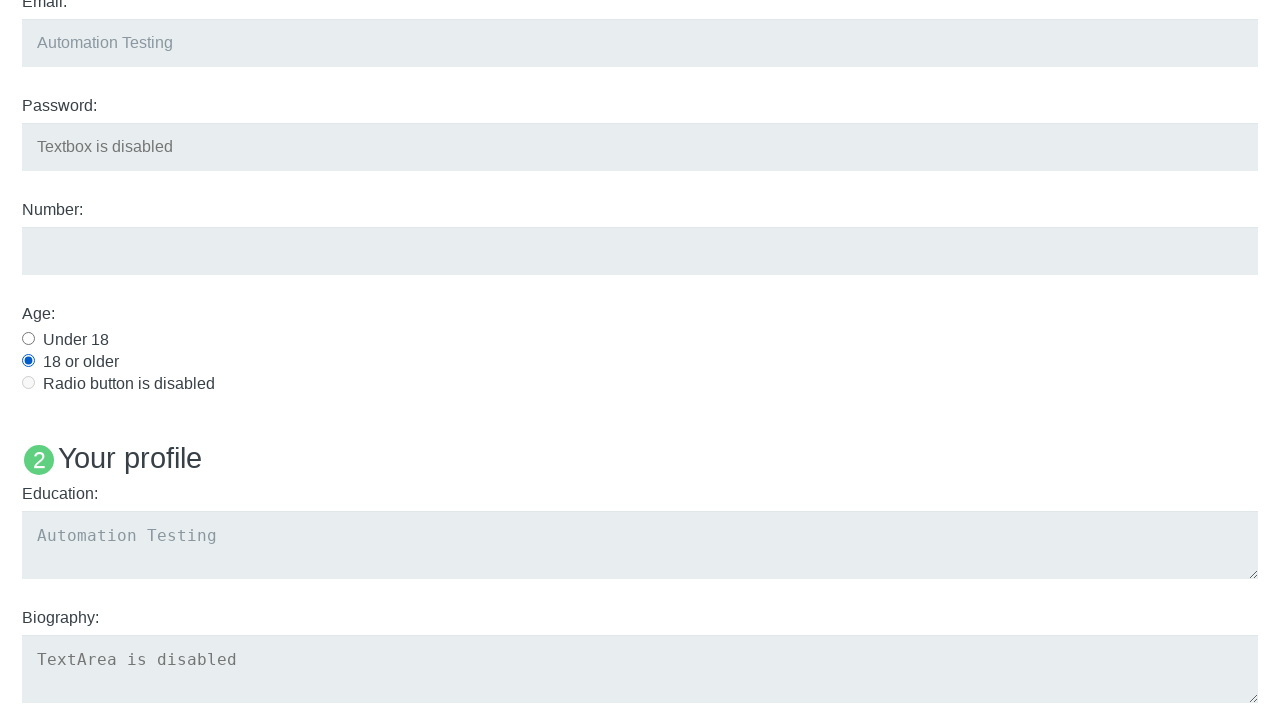